Tests opening a new browser window by clicking the New Window button, switching to the newly opened window, and verifying the expected text is displayed.

Starting URL: https://demoqa.com/browser-windows

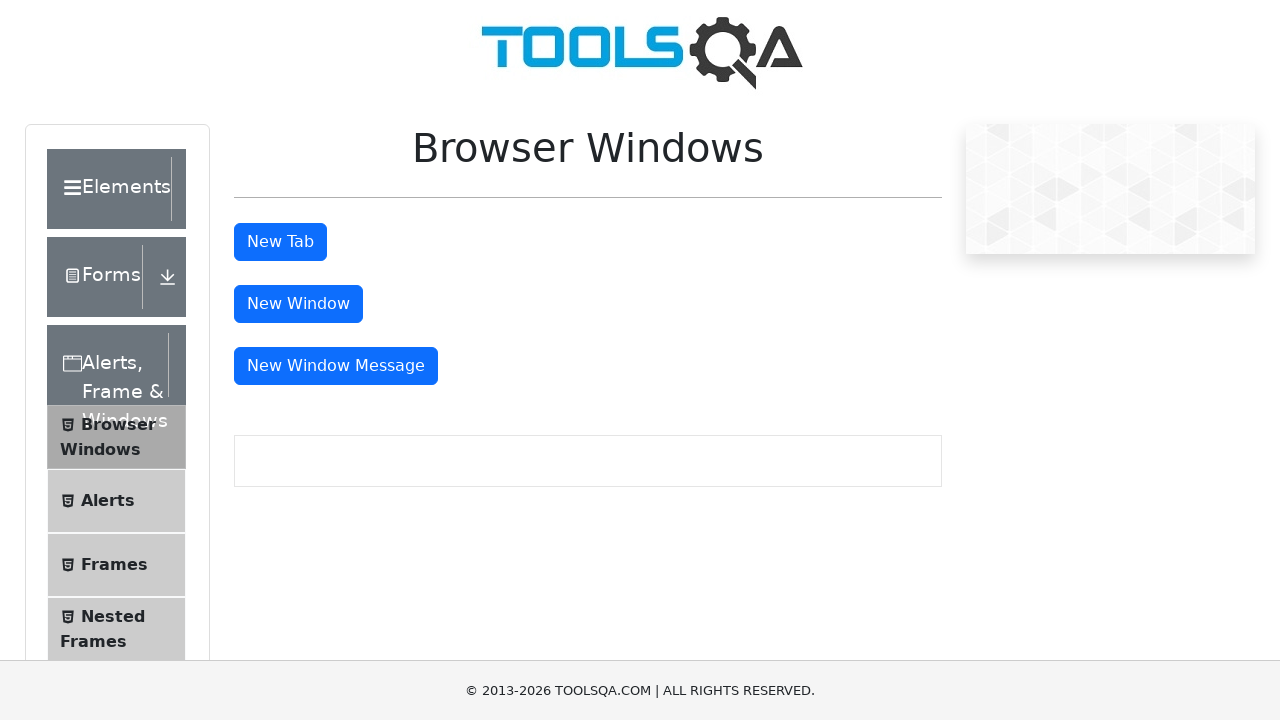

Clicked New Window button and new page opened at (298, 304) on #windowButton
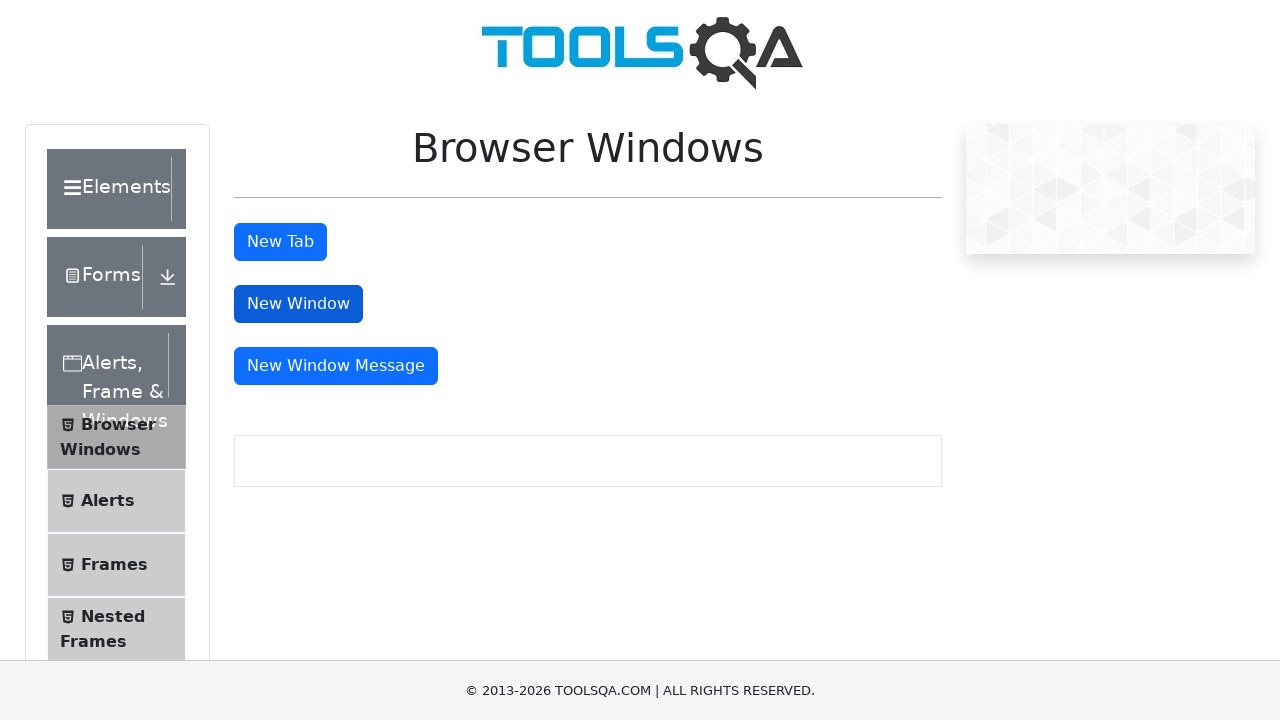

Captured reference to newly opened window
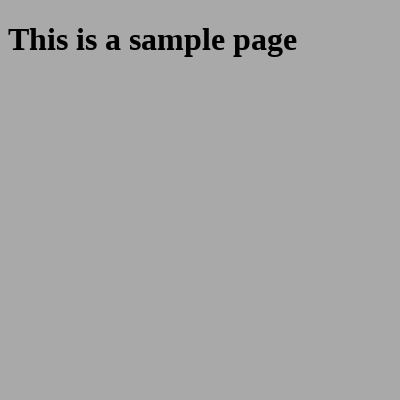

New window finished loading
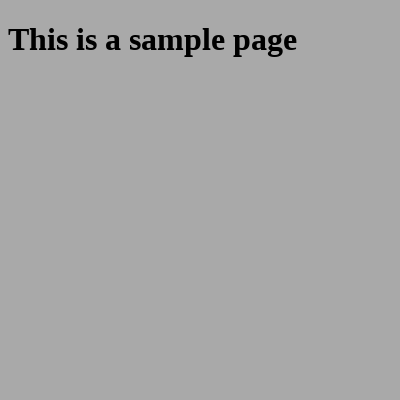

Sample heading element is visible
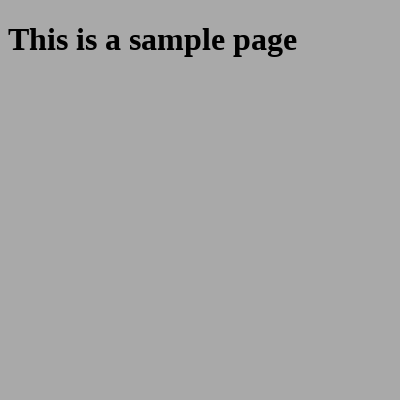

Retrieved heading text: 'This is a sample page'
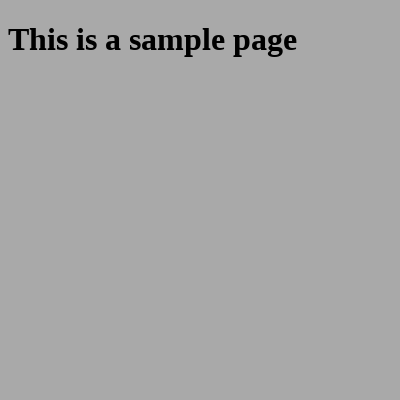

Verified heading text matches expected value 'This is a sample page'
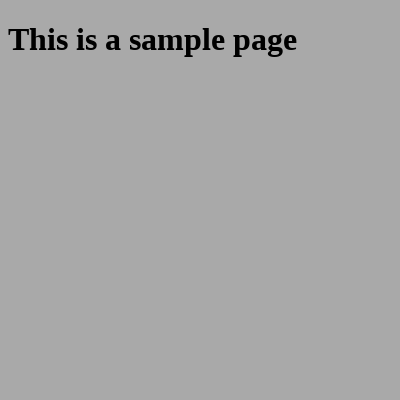

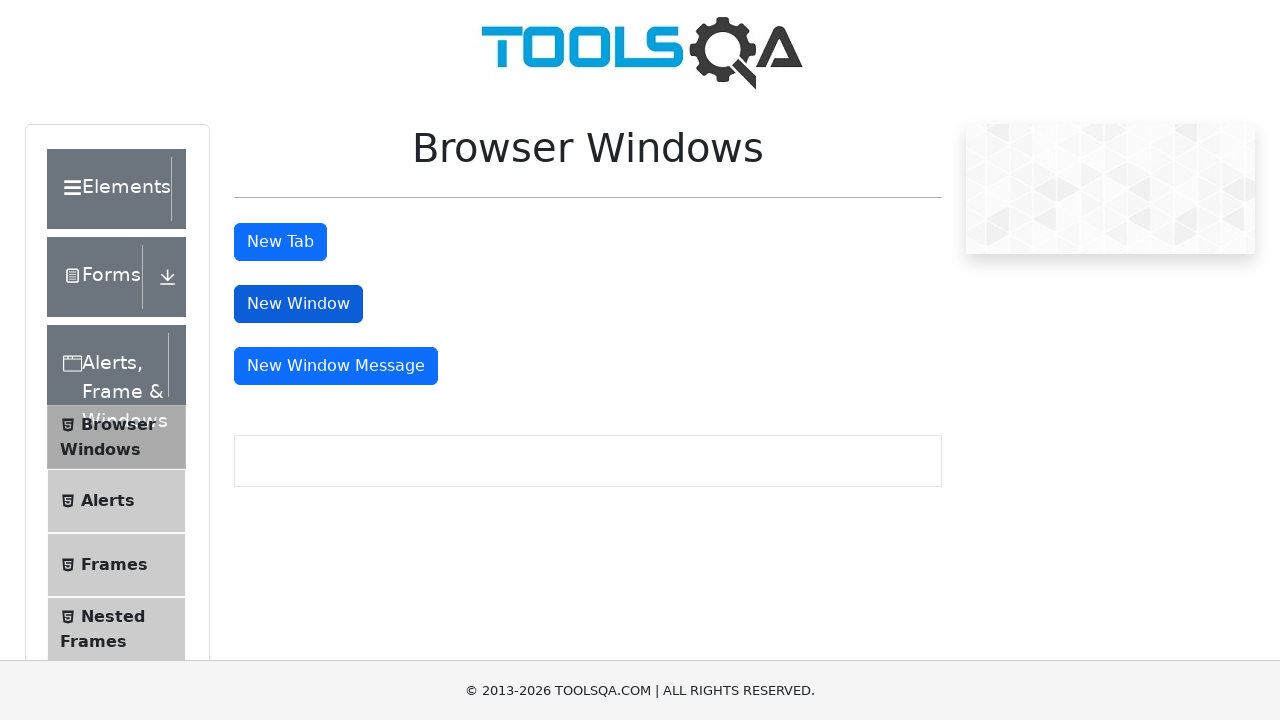